Tests auto-suggestion functionality on BigBasket by typing "apples" in the search box and selecting "Apple - Shimla" from the suggestions dropdown

Starting URL: https://www.bigbasket.com

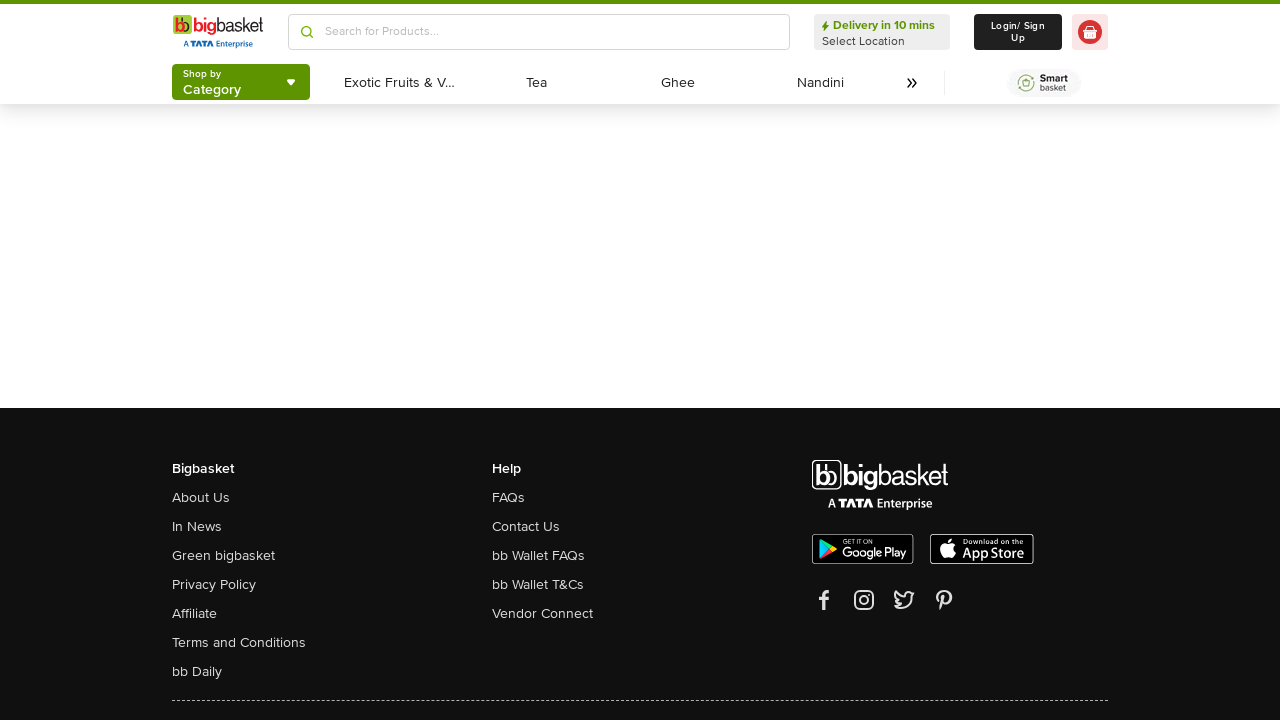

Typed 'apples' in the search box on (//input[@type='text'])[2]
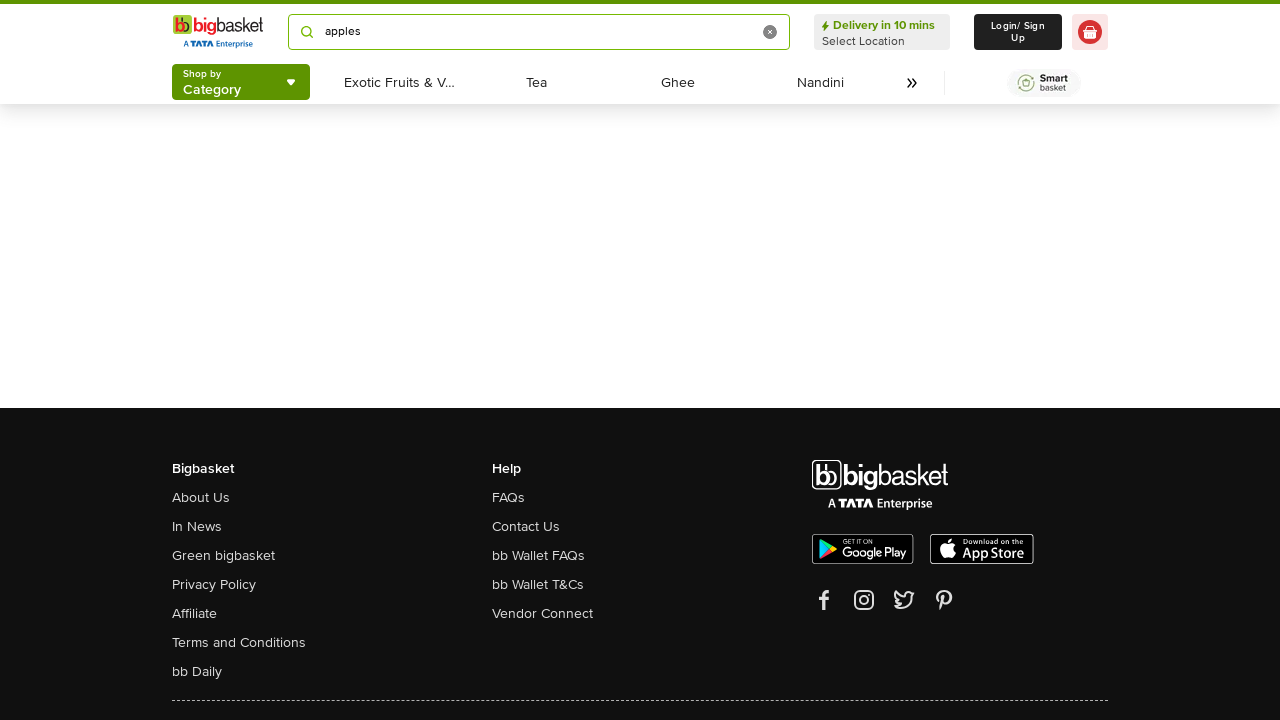

Auto-suggestion dropdown appeared
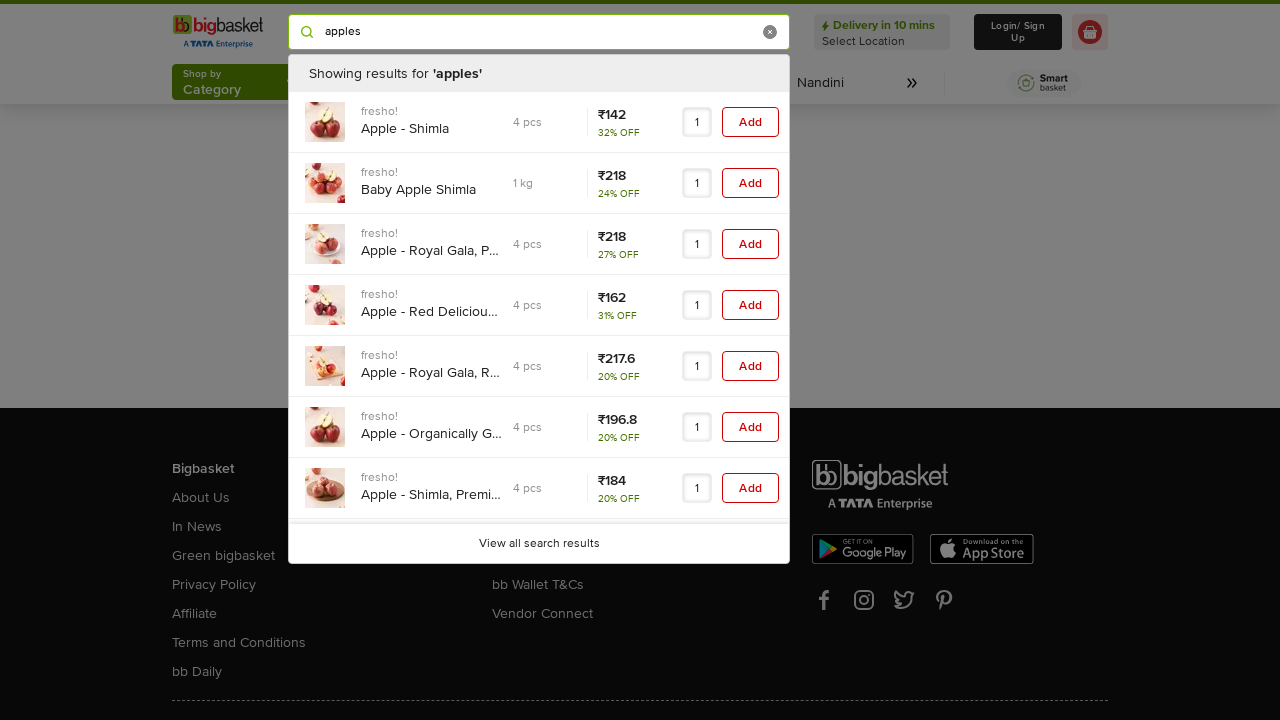

Retrieved all suggestion text contents from dropdown
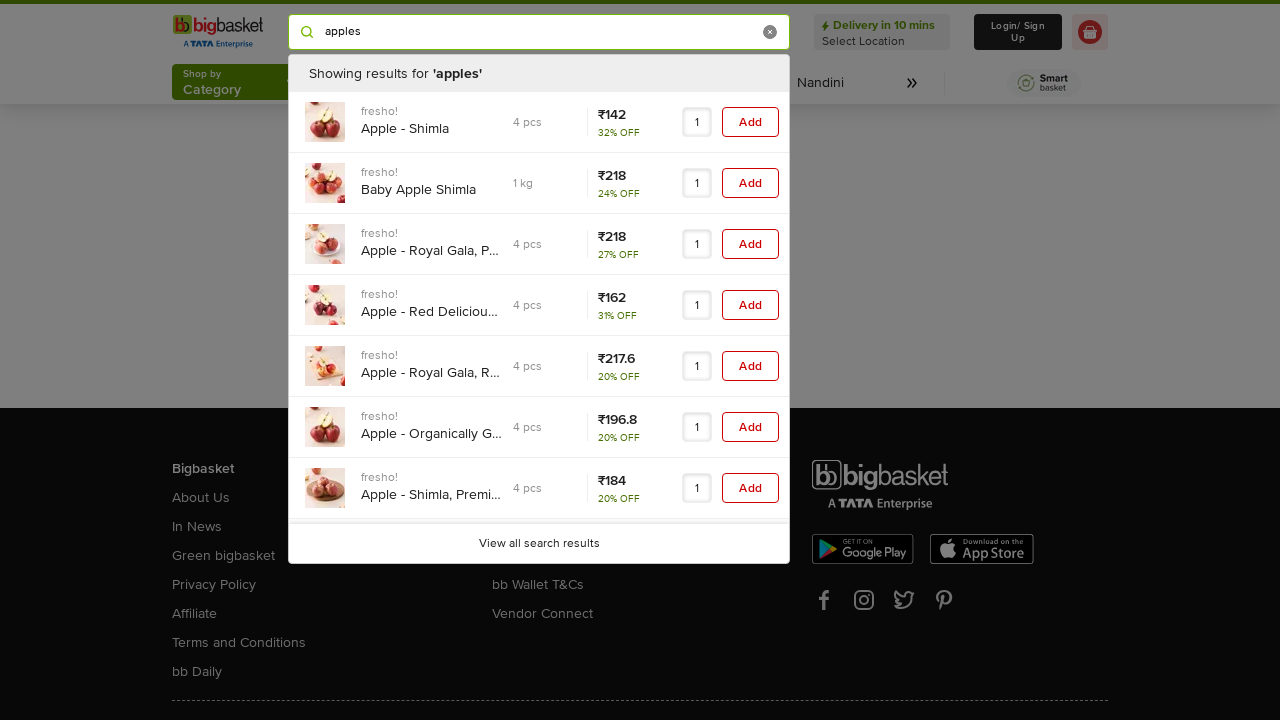

Clicked on 'Apple - Shimla' suggestion from dropdown at (539, 308) on xpath=//ul[@class='overscroll-contain'] >> nth=0
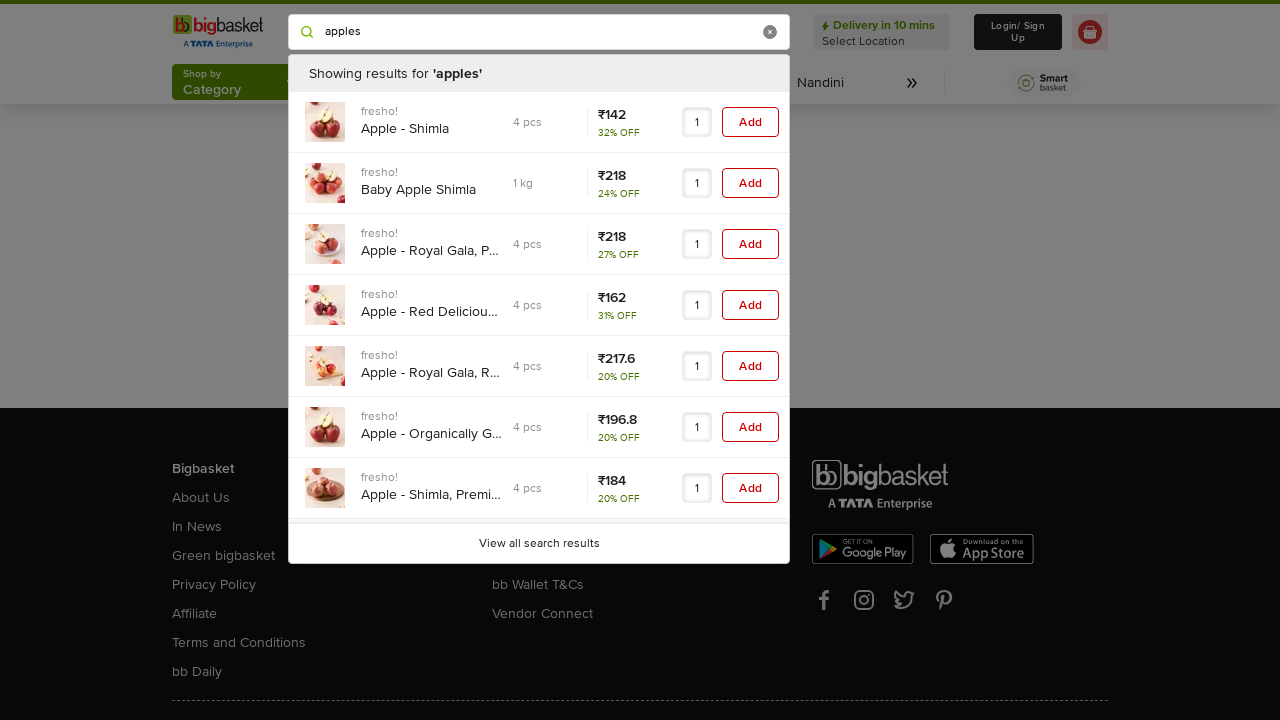

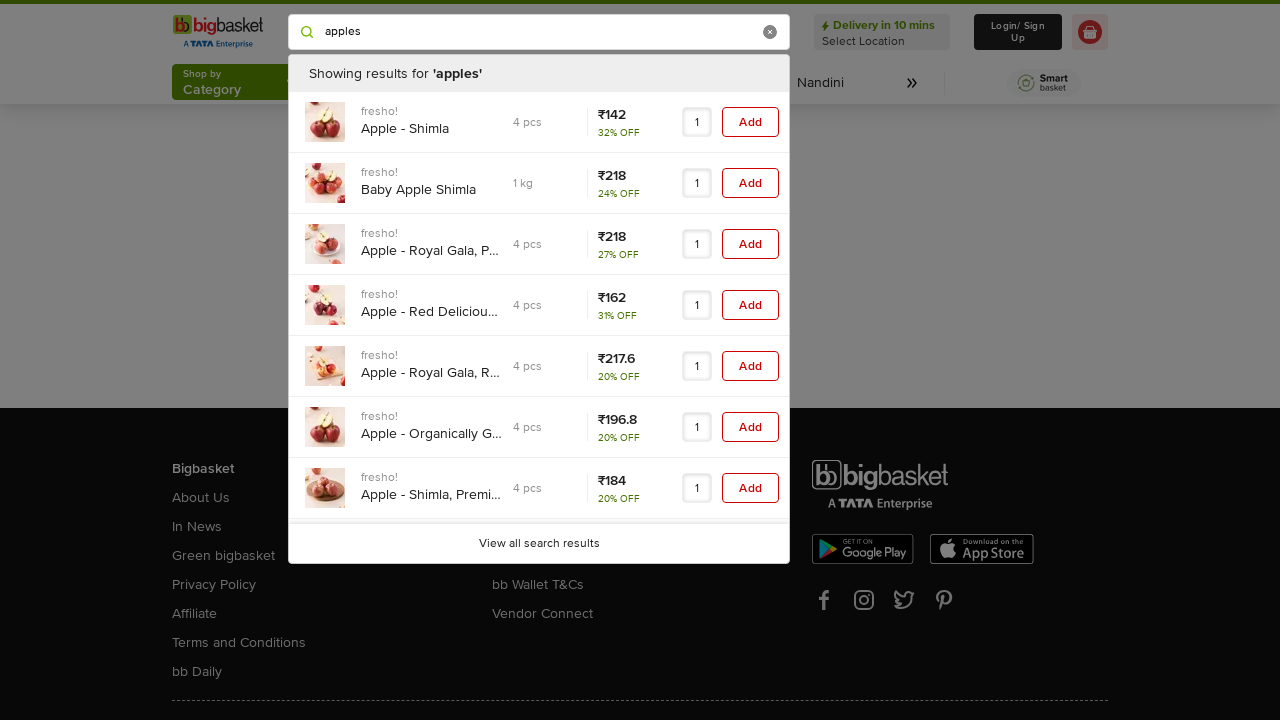